Tests hover functionality by hovering over an avatar image and verifying that the caption/additional user information becomes visible.

Starting URL: http://the-internet.herokuapp.com/hovers

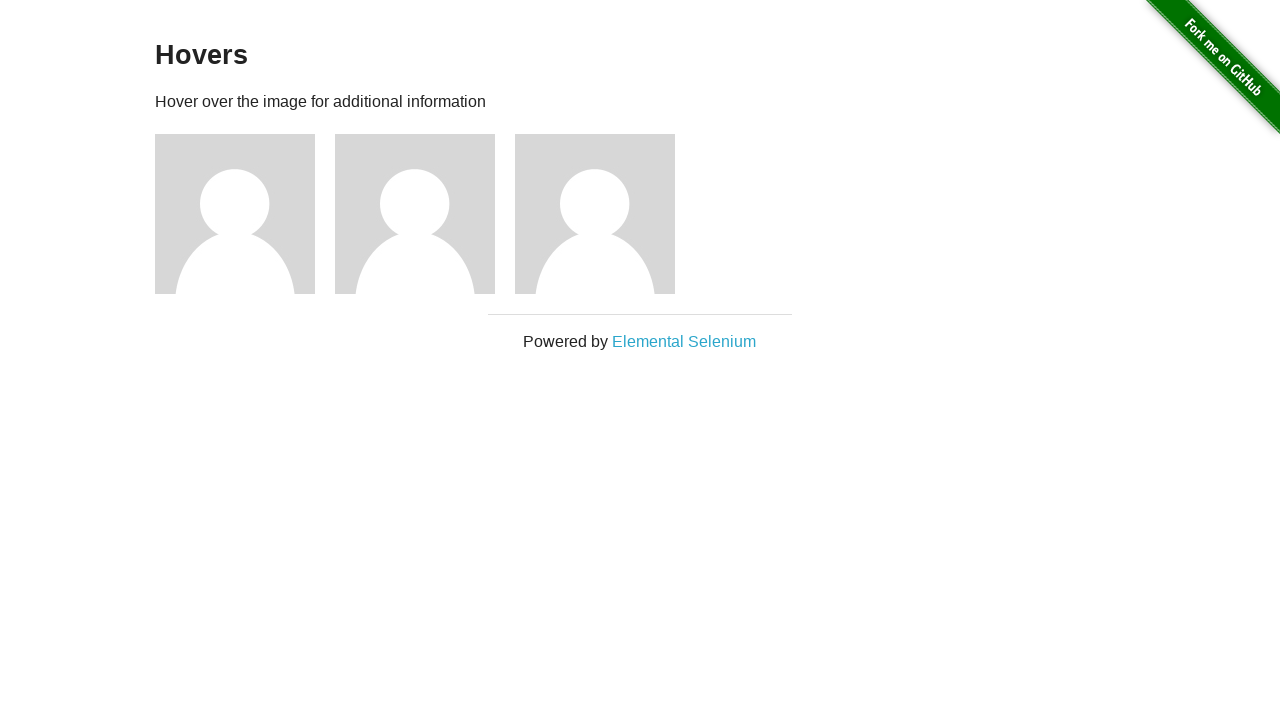

Located the first avatar figure element
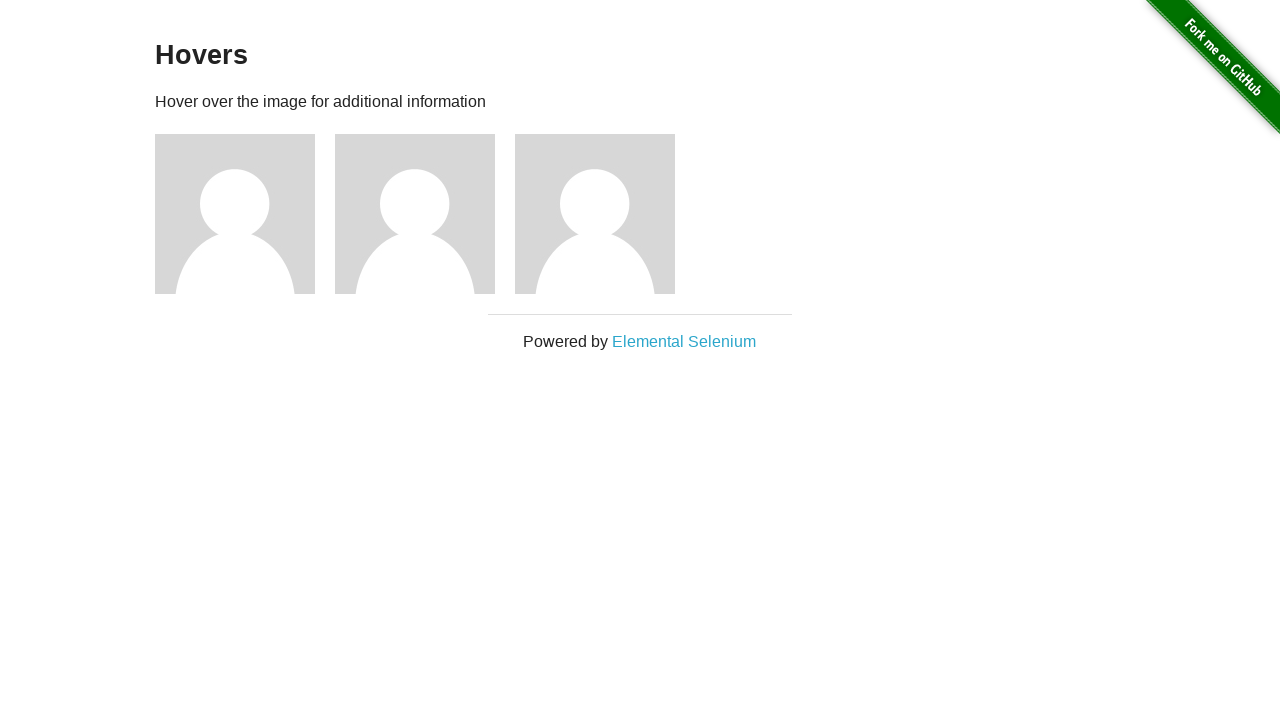

Hovered over the avatar image at (245, 214) on .figure >> nth=0
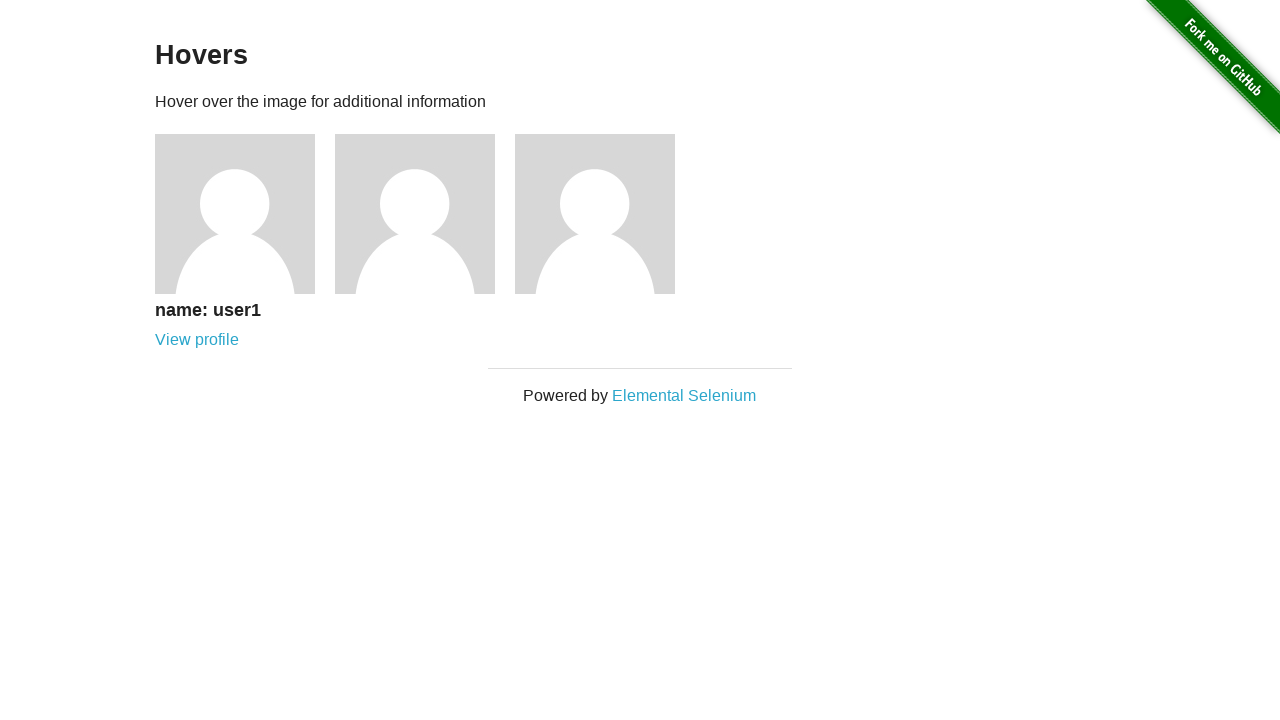

Located the avatar caption element
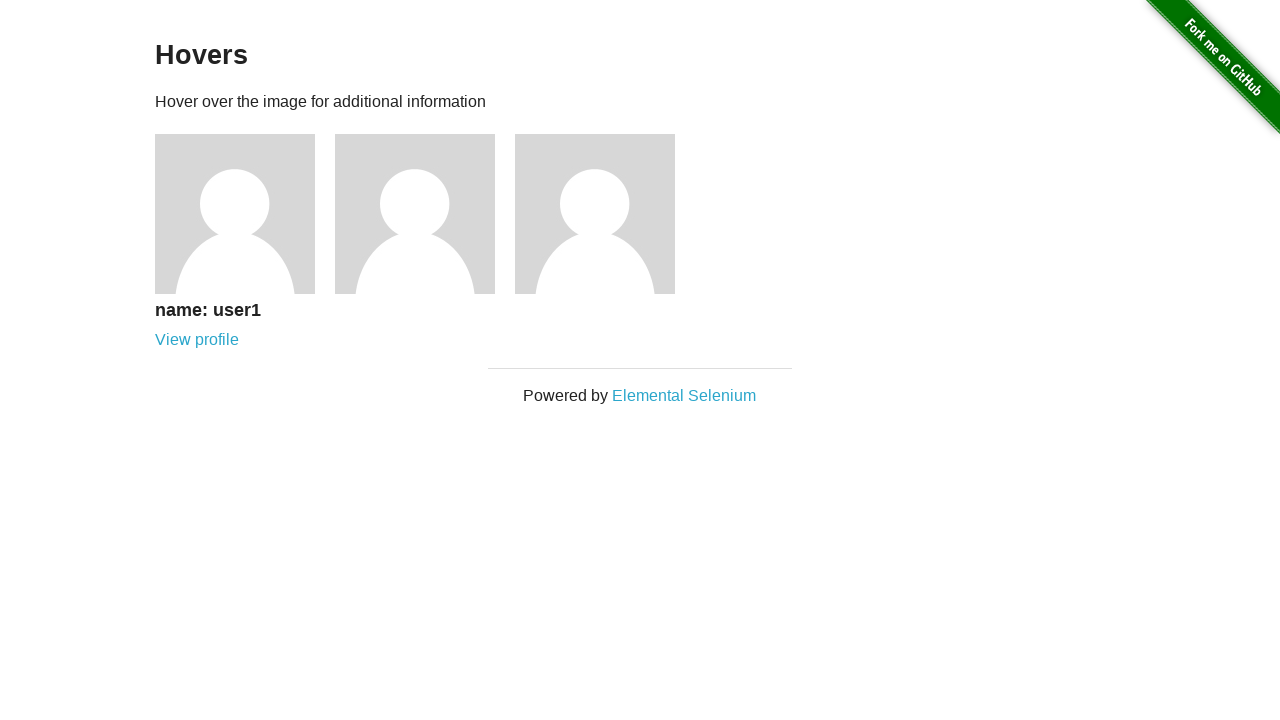

Waited for caption to become visible
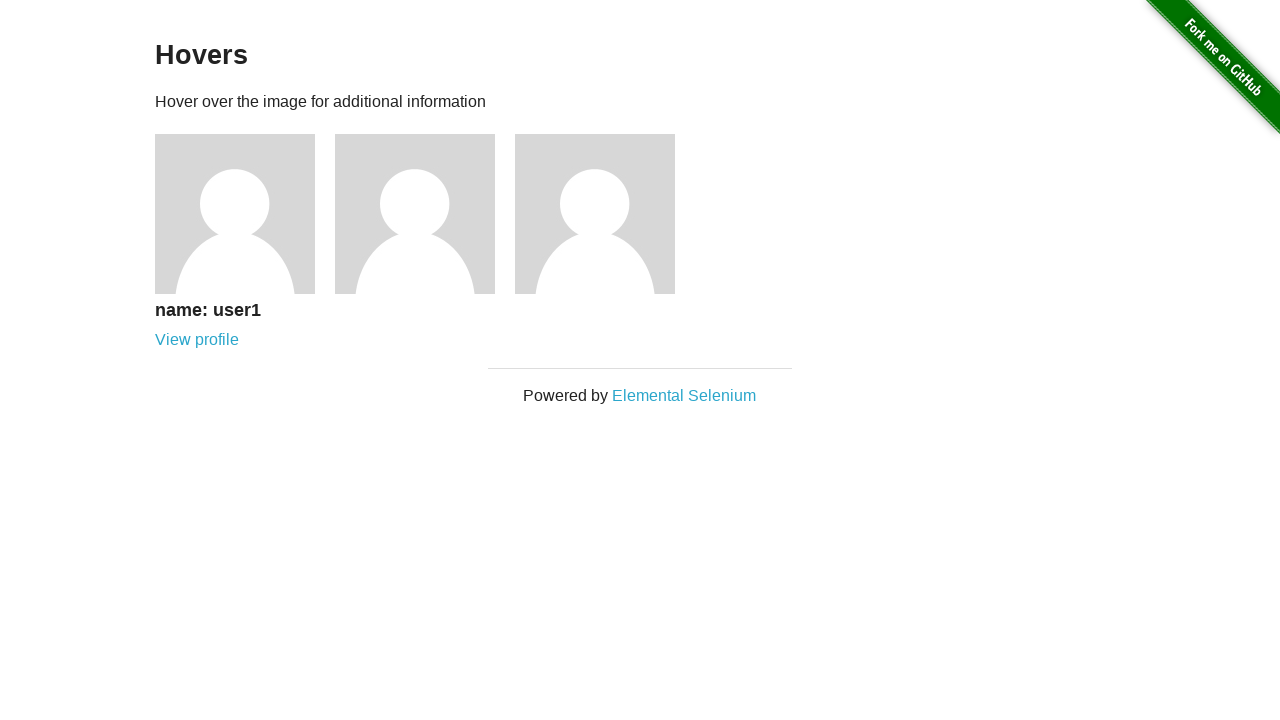

Verified that the caption is visible after hovering
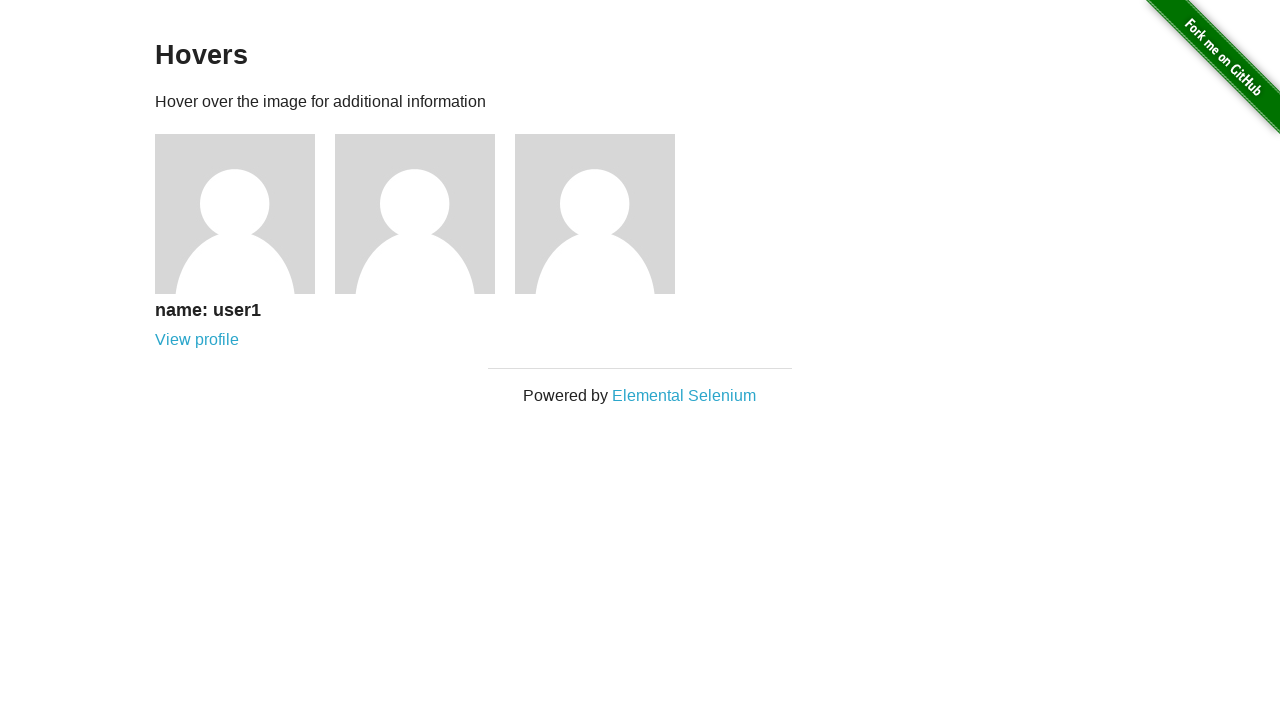

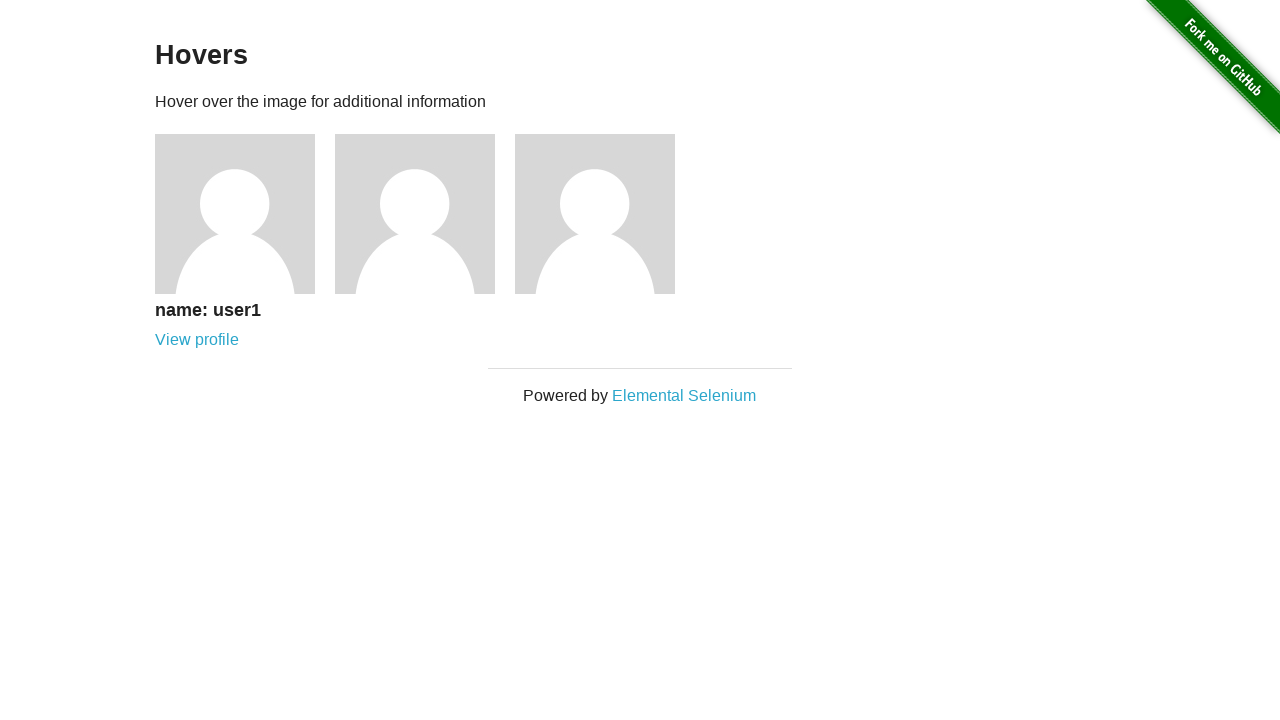